Browses through book categories in the sidebar by clicking on different genre links to navigate the category pages.

Starting URL: http://books.toscrape.com/

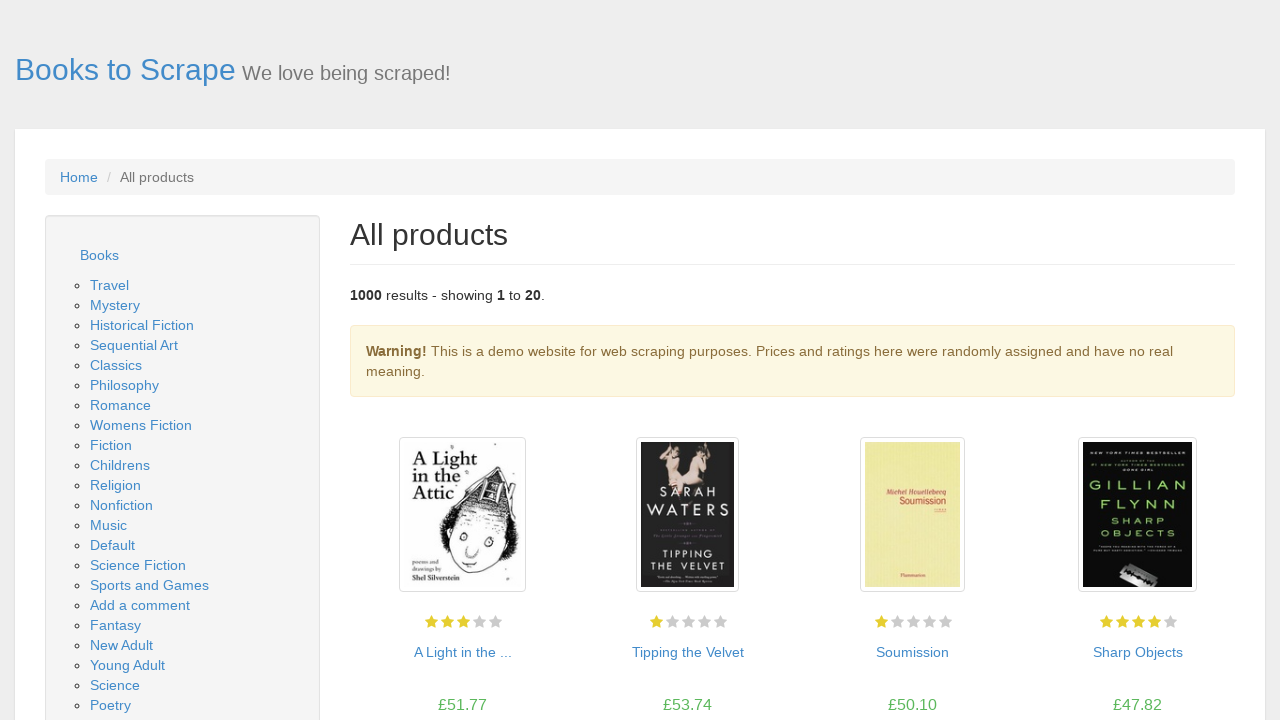

Sidebar categories loaded
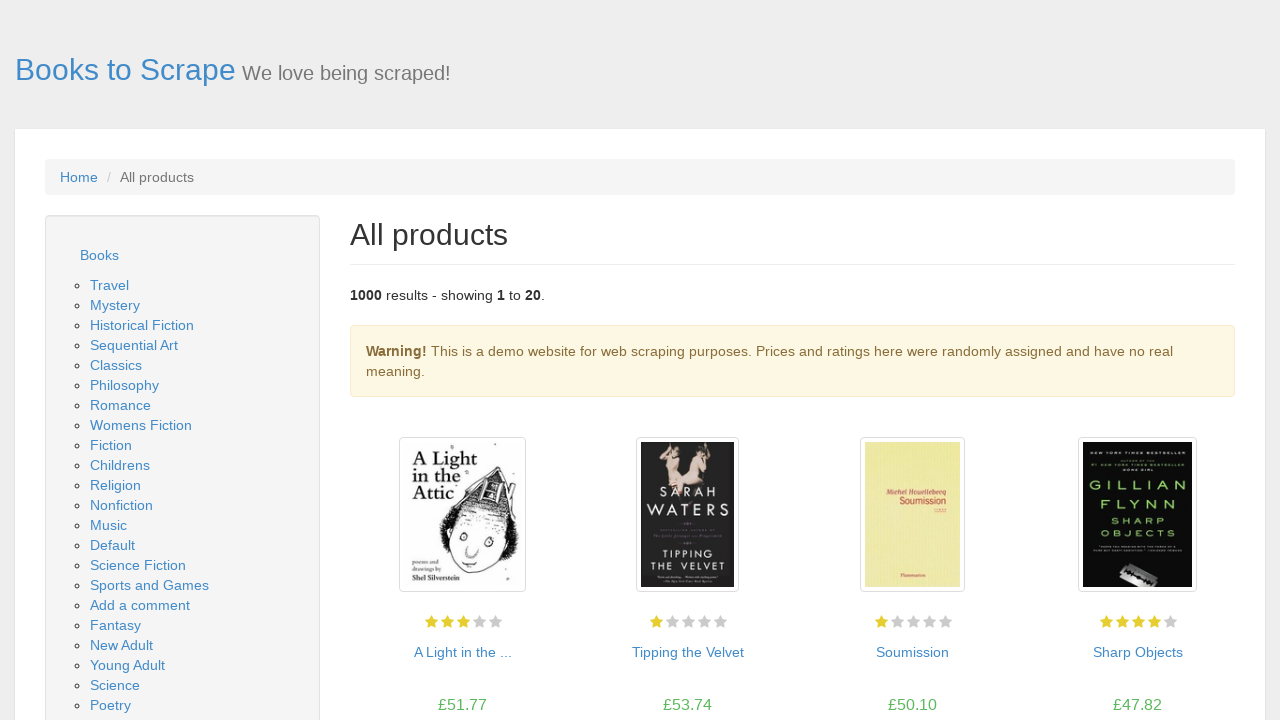

Located category links in sidebar
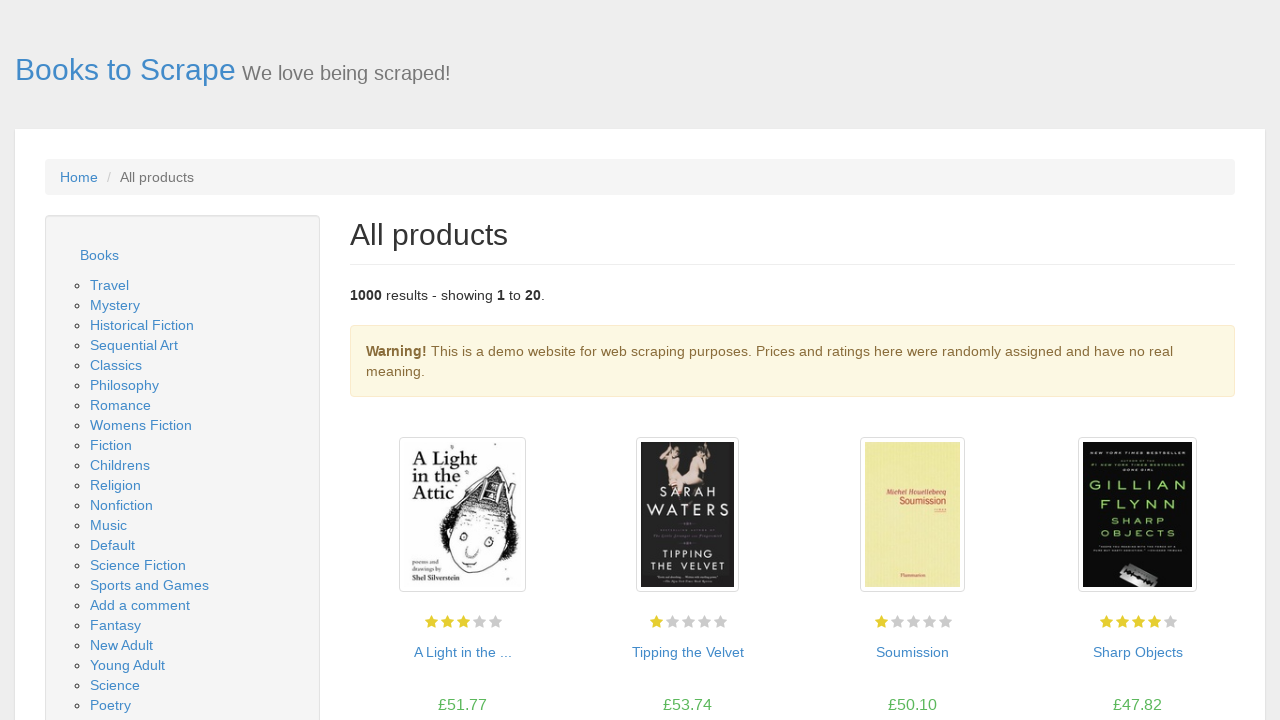

Clicked on Travel category at (110, 285) on .side_categories ul ul li:nth-child(1) a
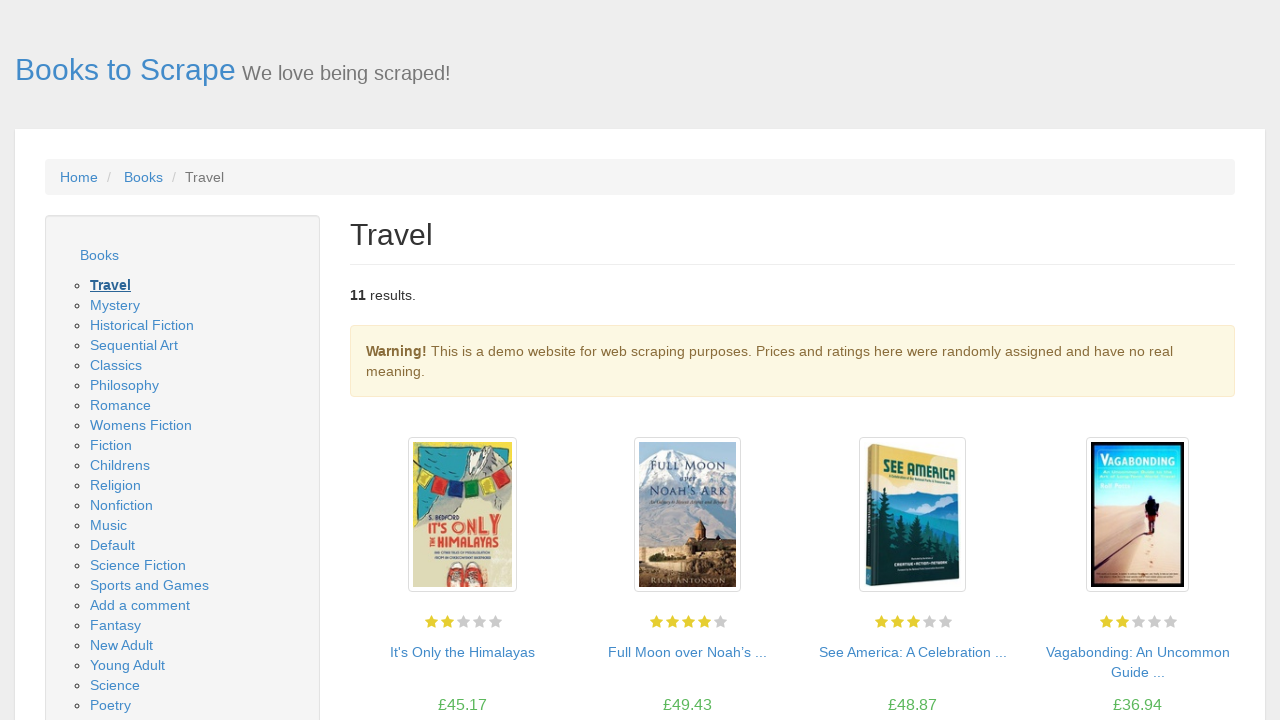

Travel category page loaded with book listings
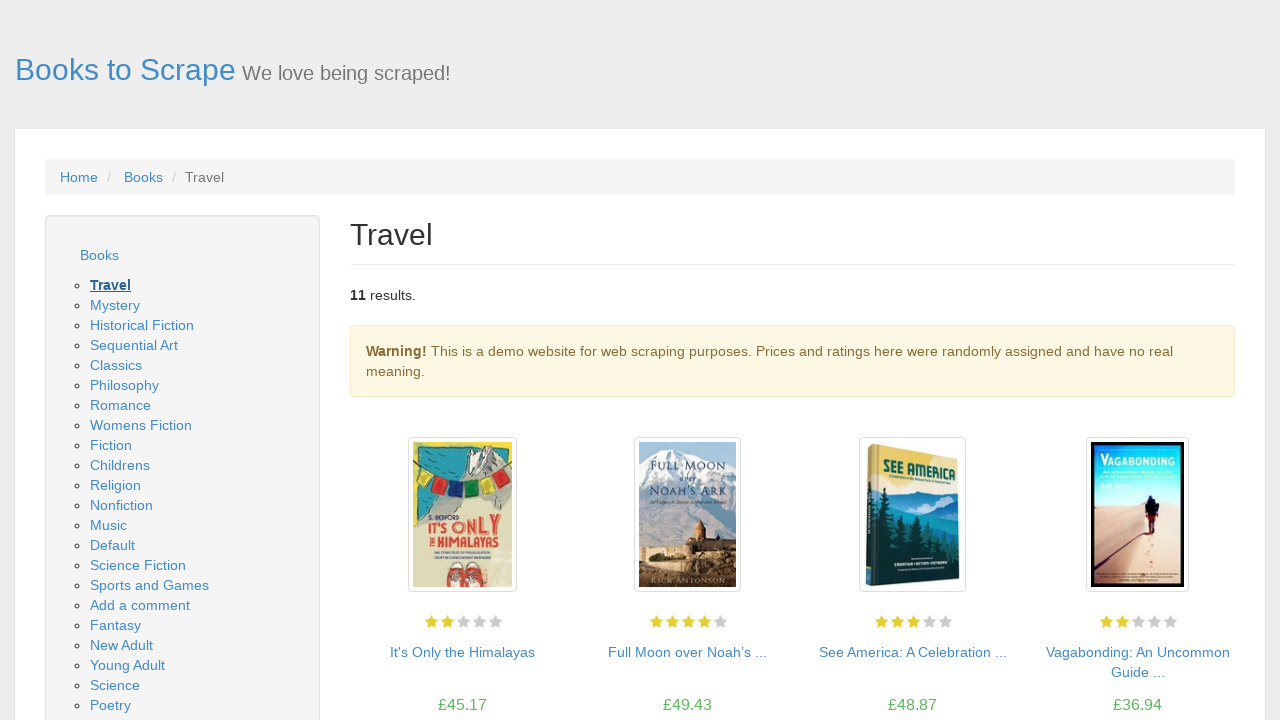

Navigated back to home page
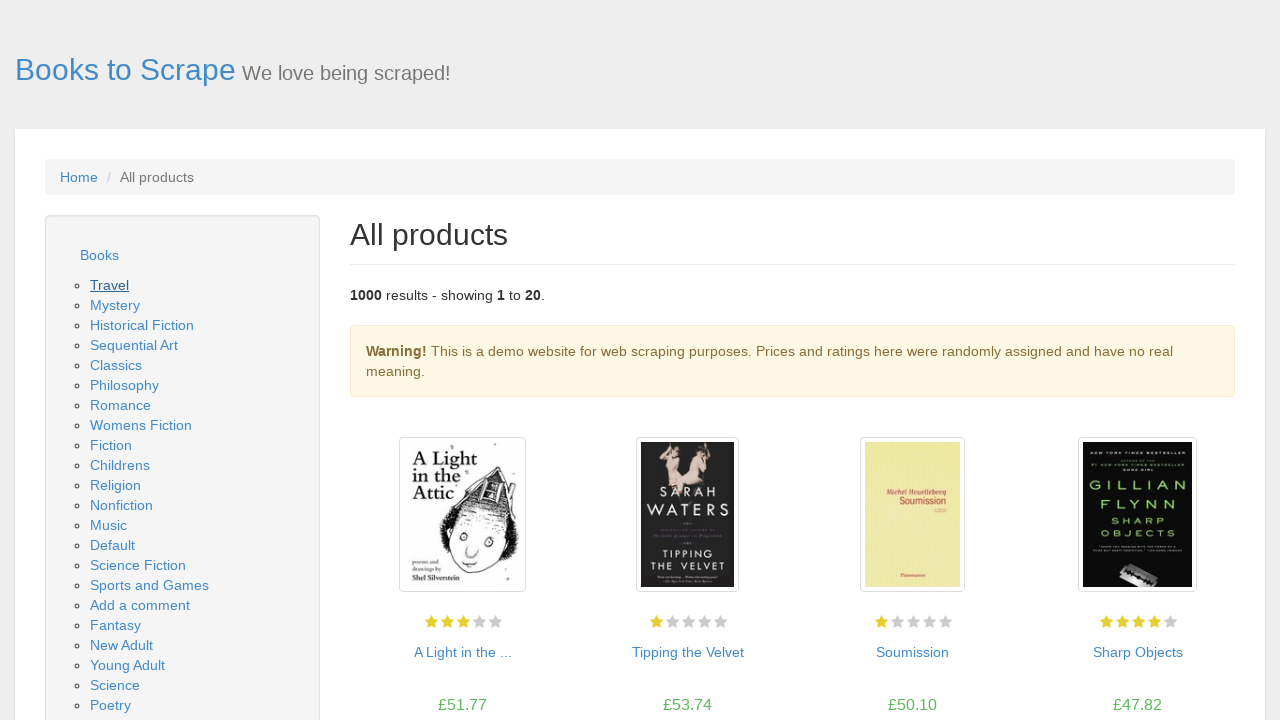

Sidebar categories loaded on home page
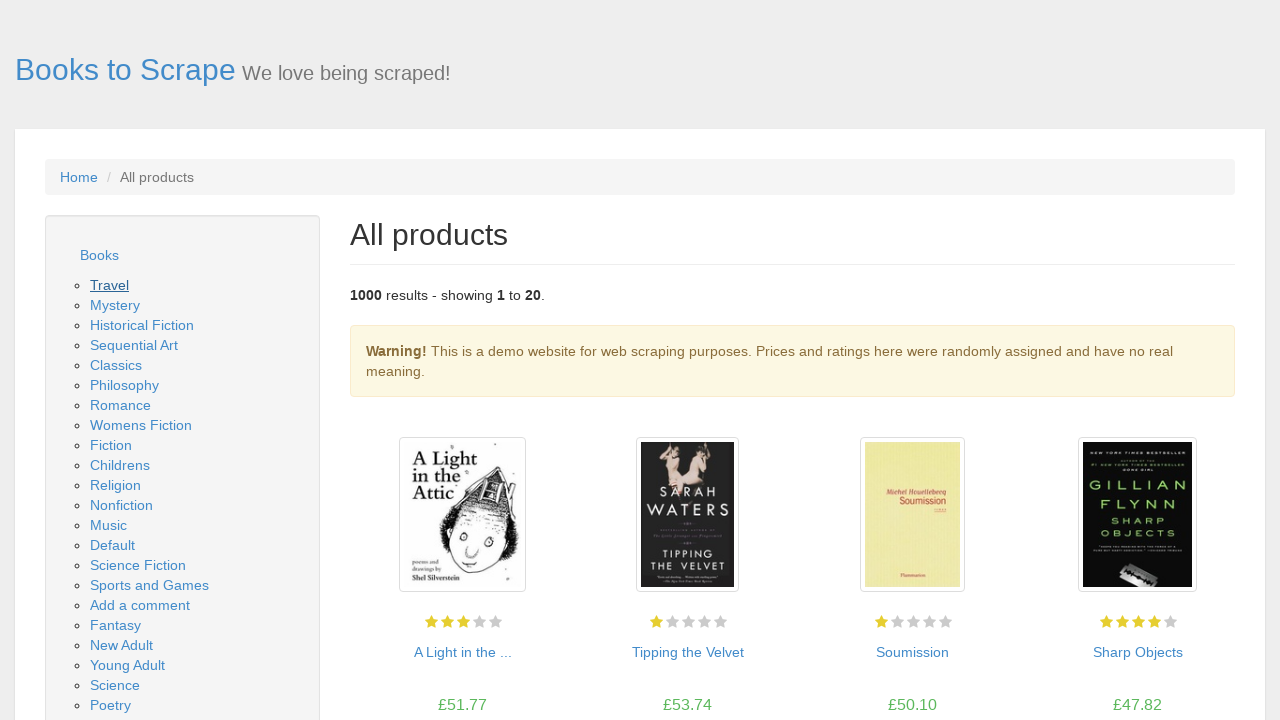

Clicked on Mystery category at (115, 305) on .side_categories ul ul li:nth-child(2) a
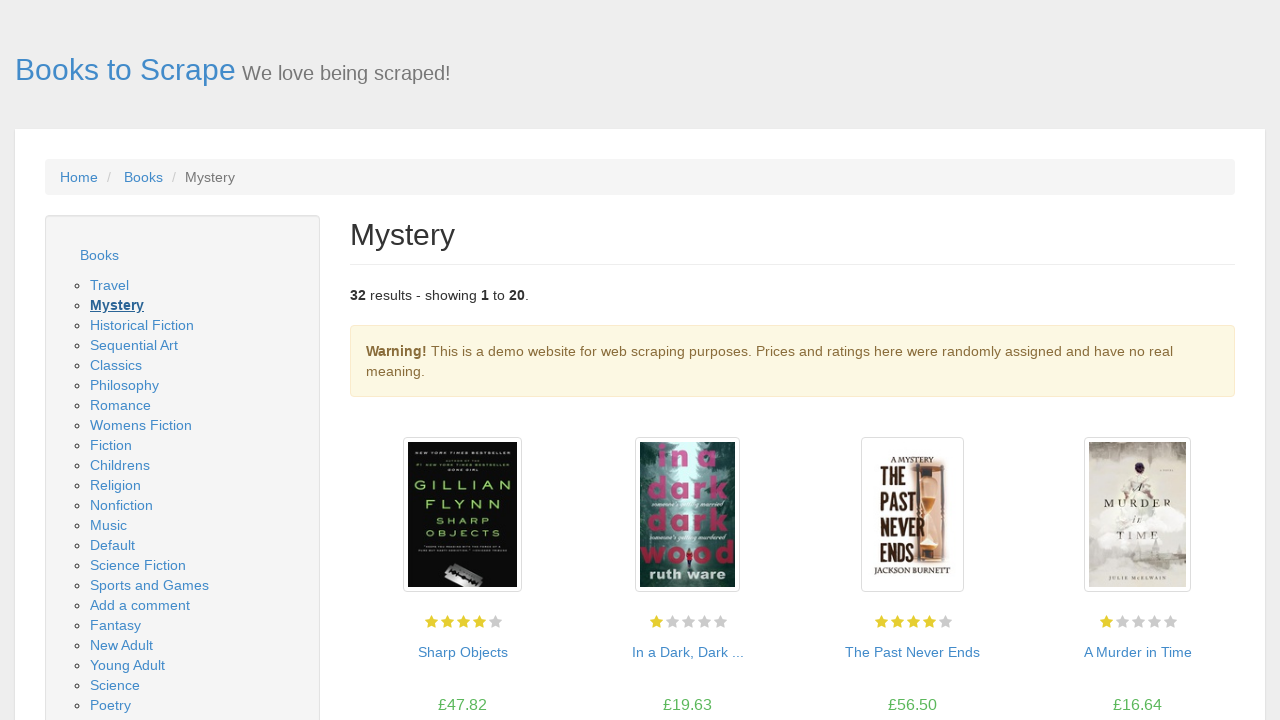

Mystery category page loaded with book listings
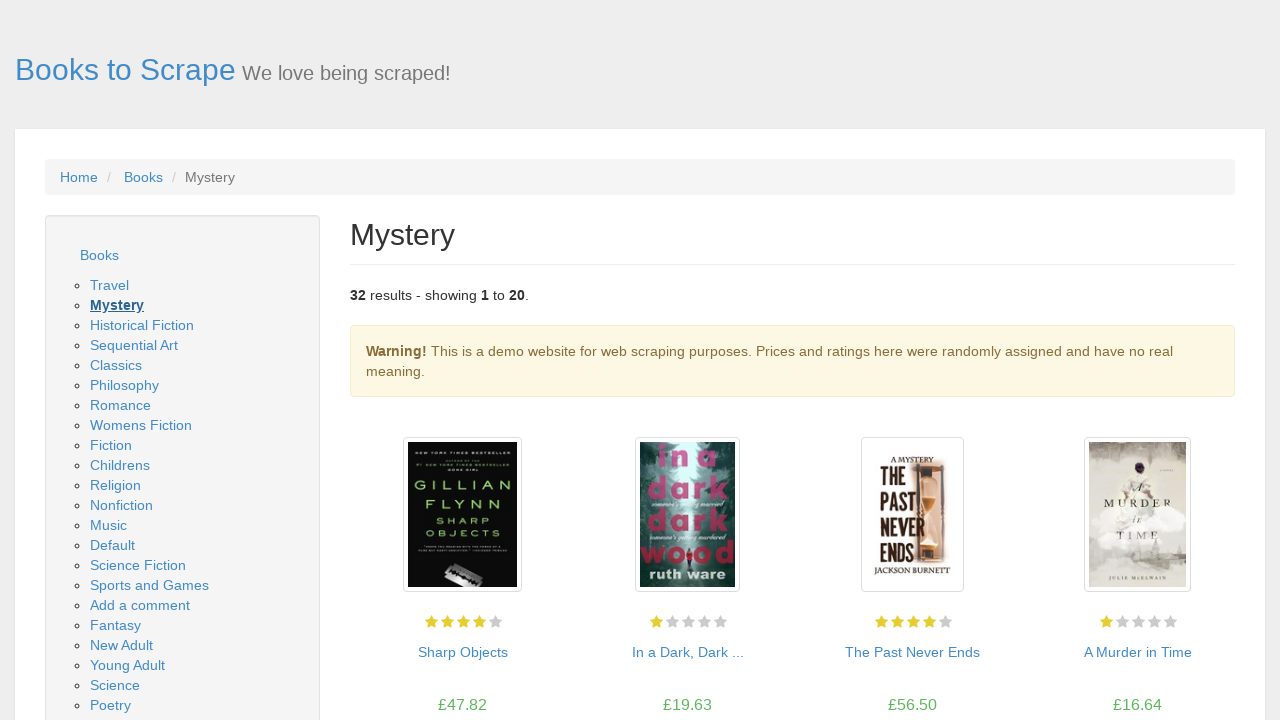

Navigated back to home page
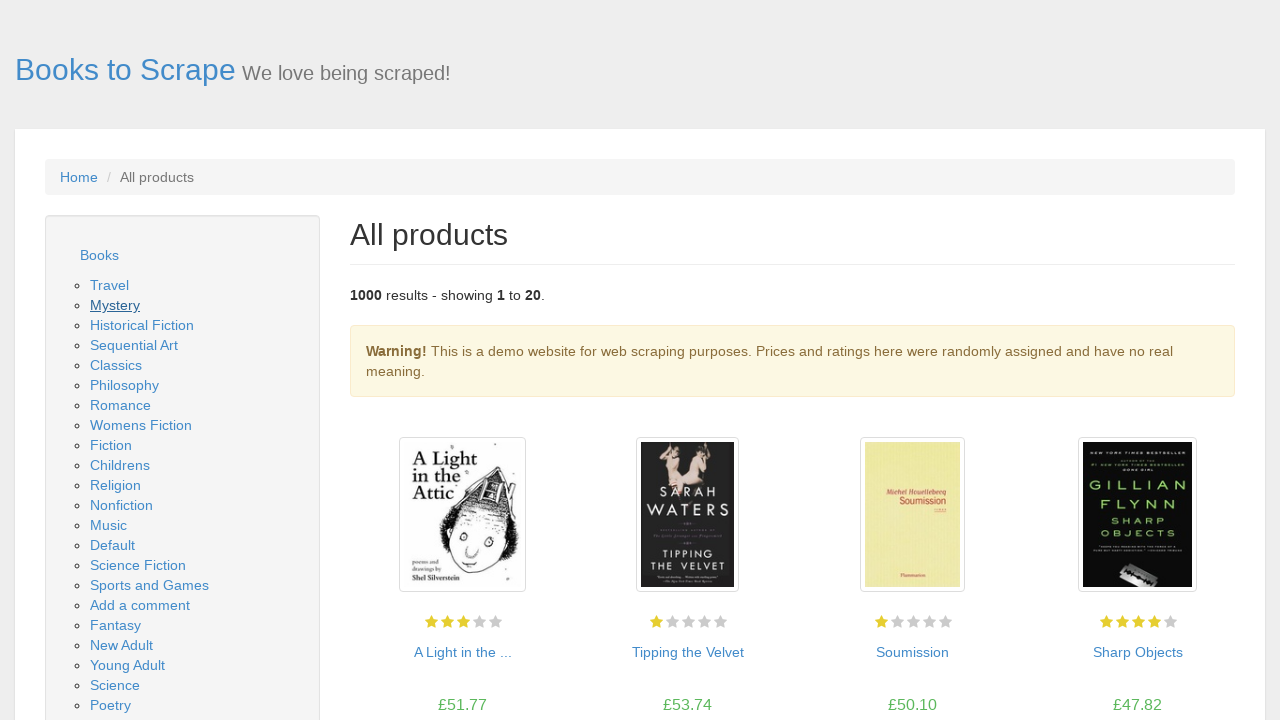

Sidebar categories loaded on home page
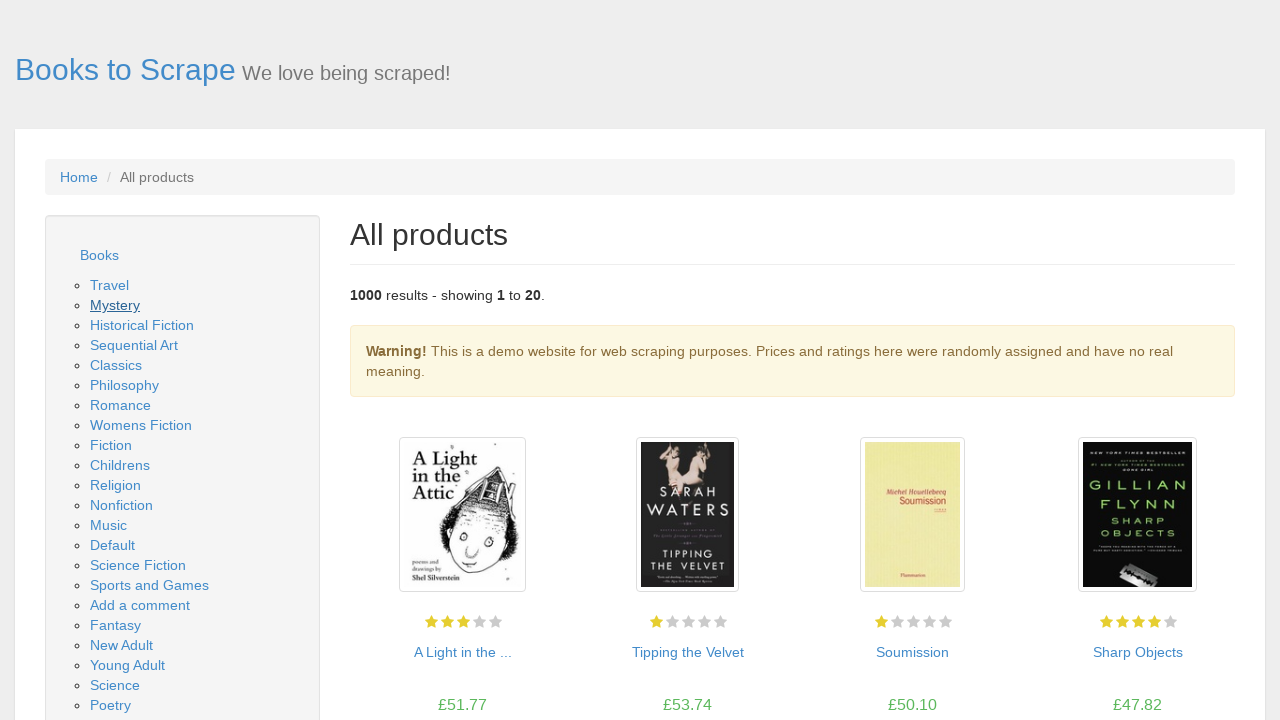

Clicked on Historical Fiction category at (142, 325) on .side_categories ul ul li:nth-child(3) a
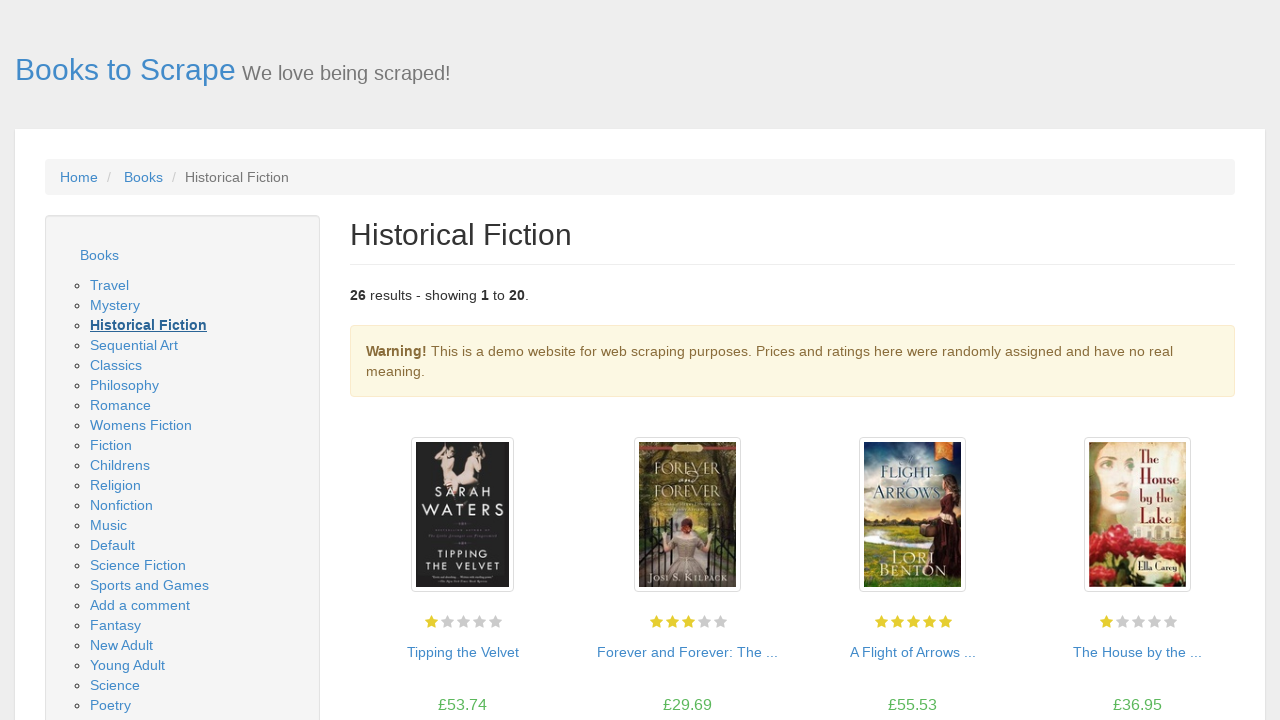

Historical Fiction category page loaded with book listings
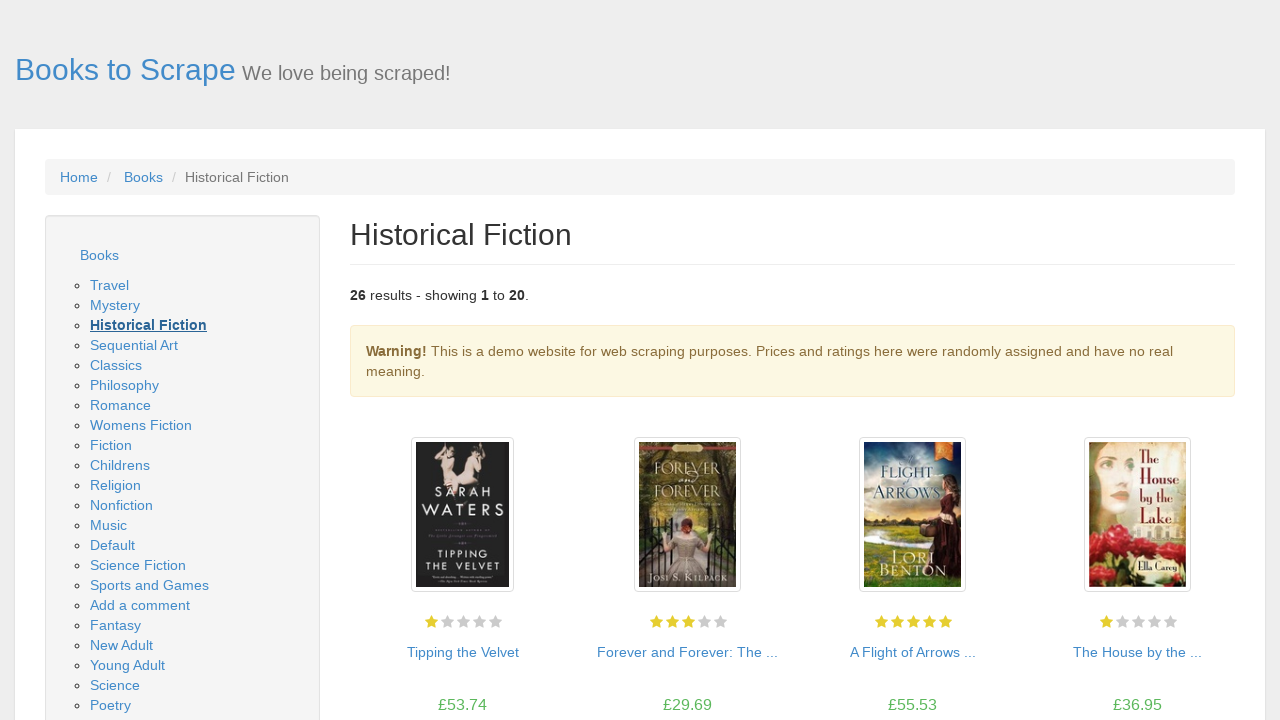

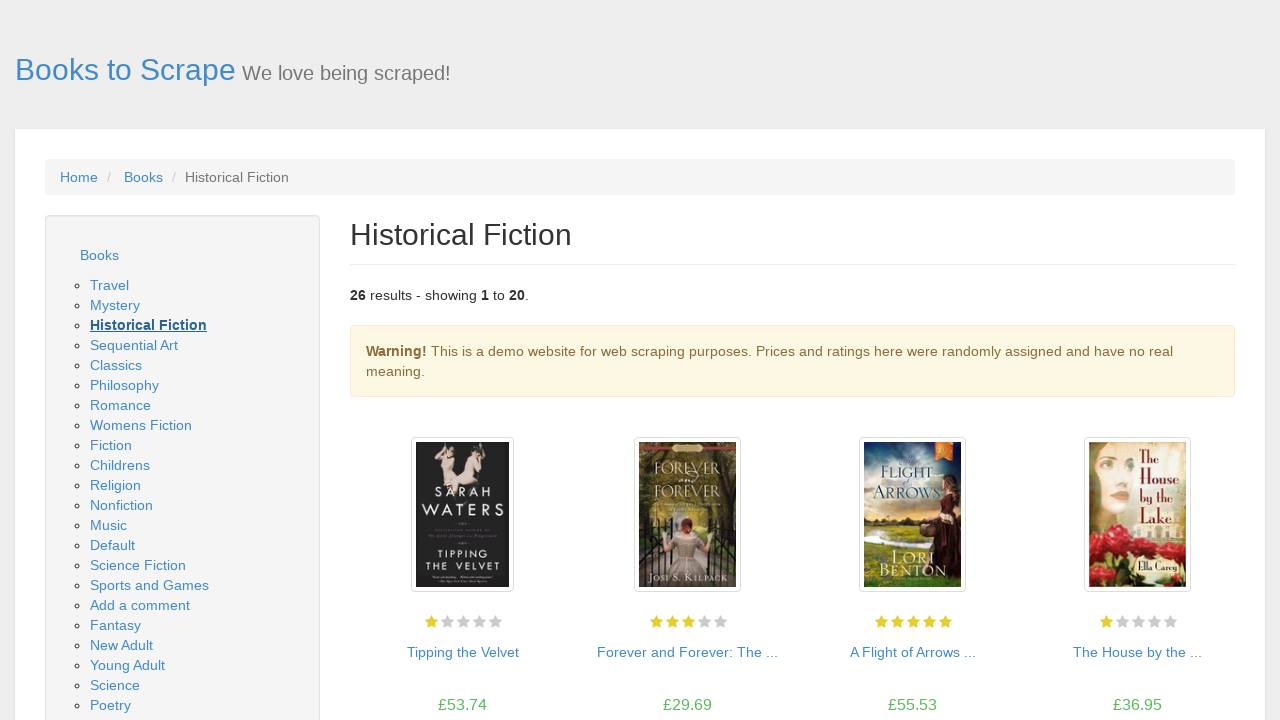